Tests JavaScript confirm dialog by clicking the second button and dismissing it, then verifying the result message

Starting URL: https://the-internet.herokuapp.com/javascript_alerts

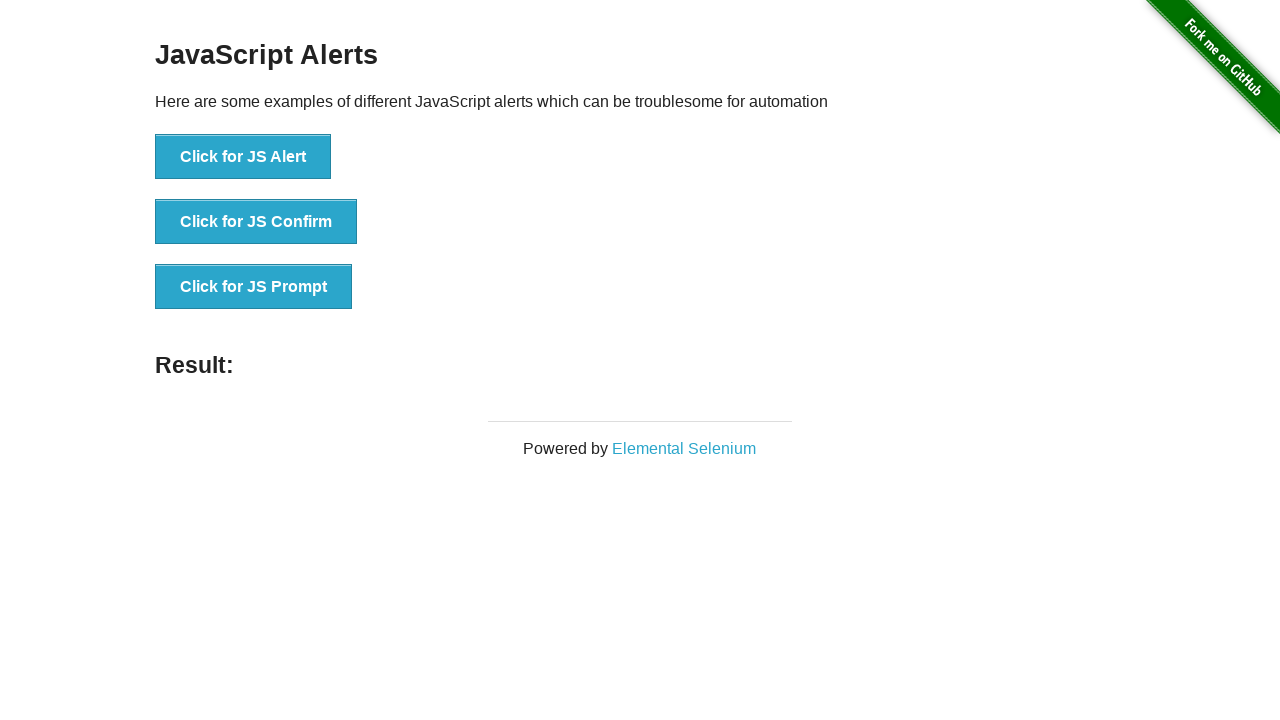

Clicked the 'Click for JS Confirm' button at (256, 222) on xpath=//button[text()='Click for JS Confirm']
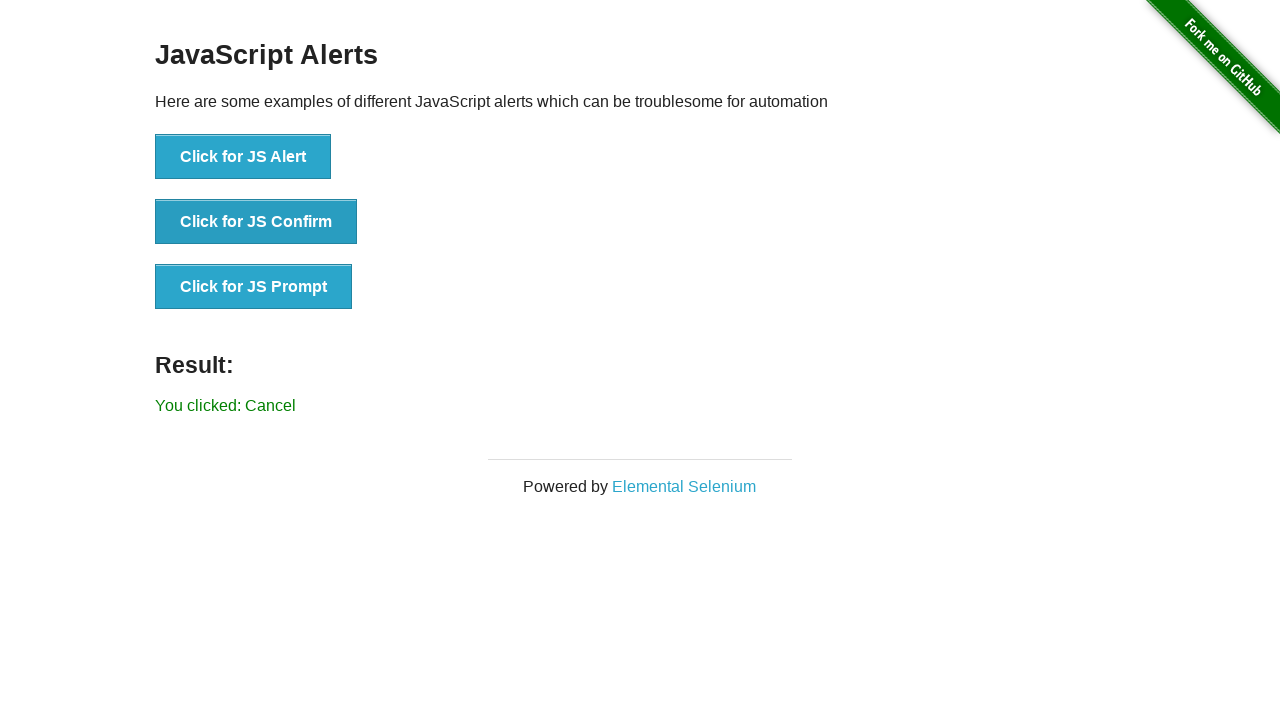

Set up dialog handler to dismiss confirm dialog
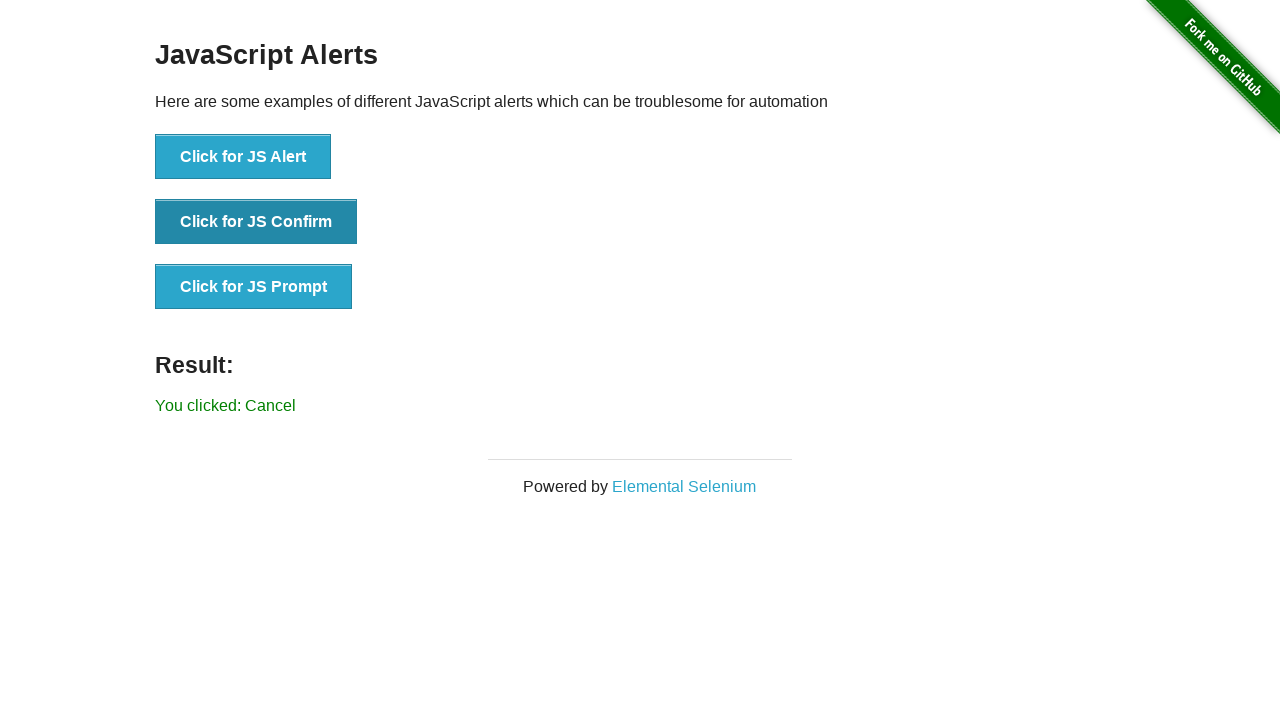

Clicked the 'Click for JS Confirm' button and dismissed the dialog at (256, 222) on xpath=//button[text()='Click for JS Confirm']
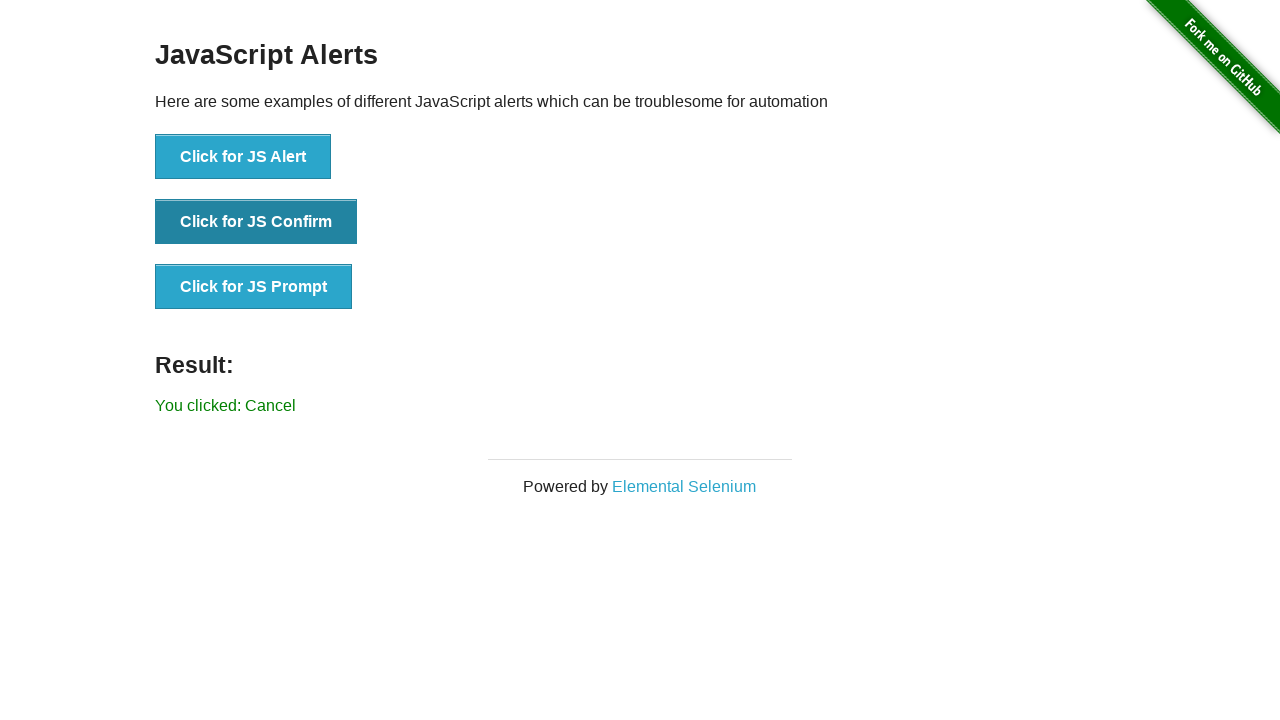

Retrieved result message text from #result element
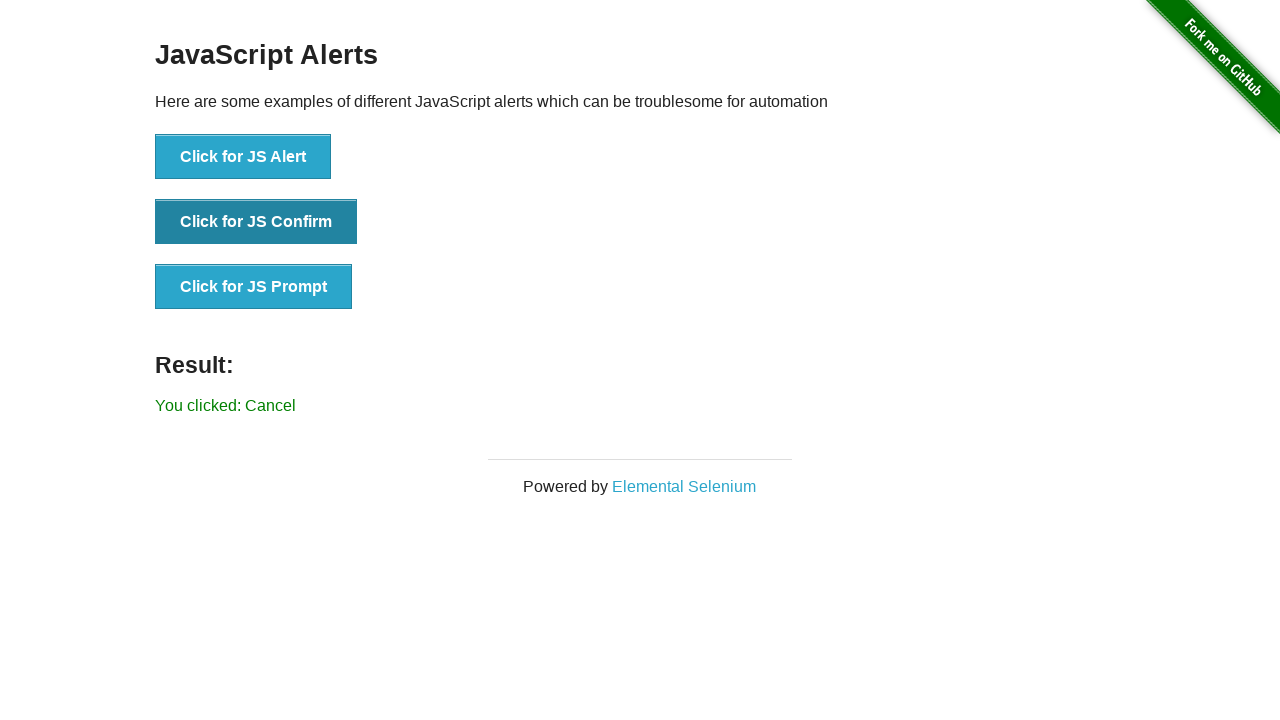

Verified that result message does not contain 'successfuly'
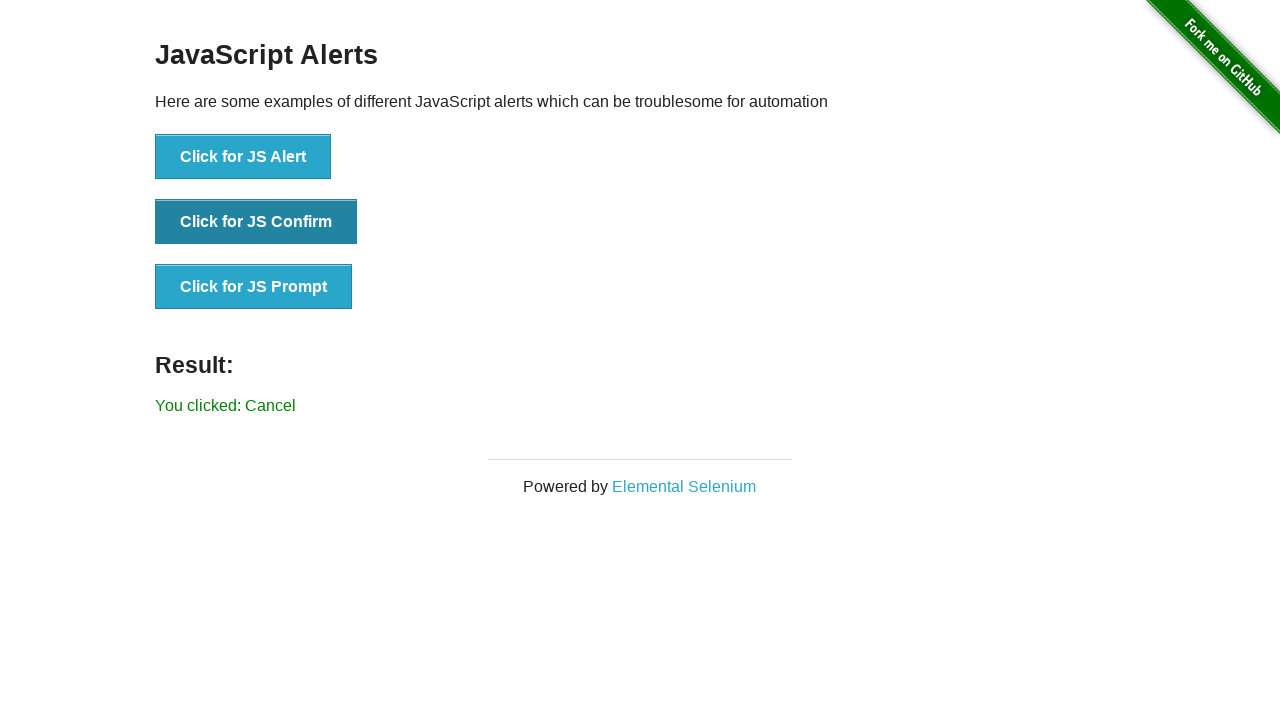

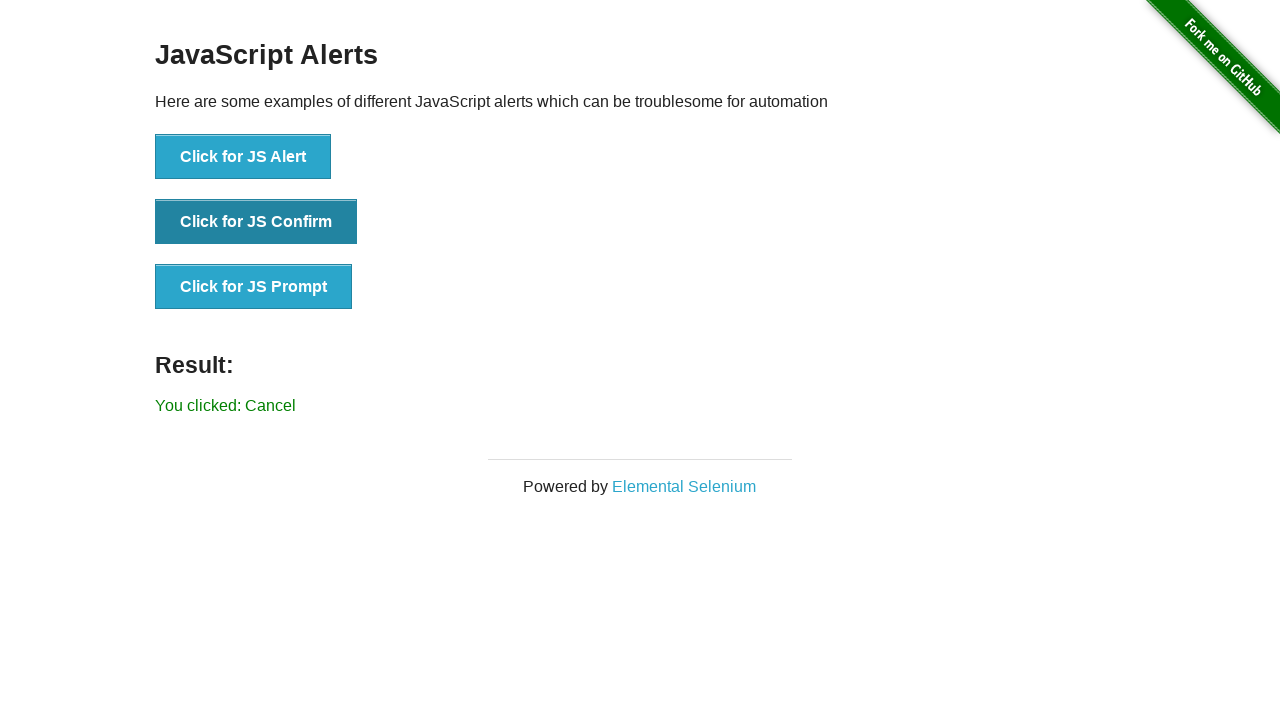